Tests clicking a link by its text content on the Sahitest demo page

Starting URL: http://sahitest.com/demo/linkTest.htm

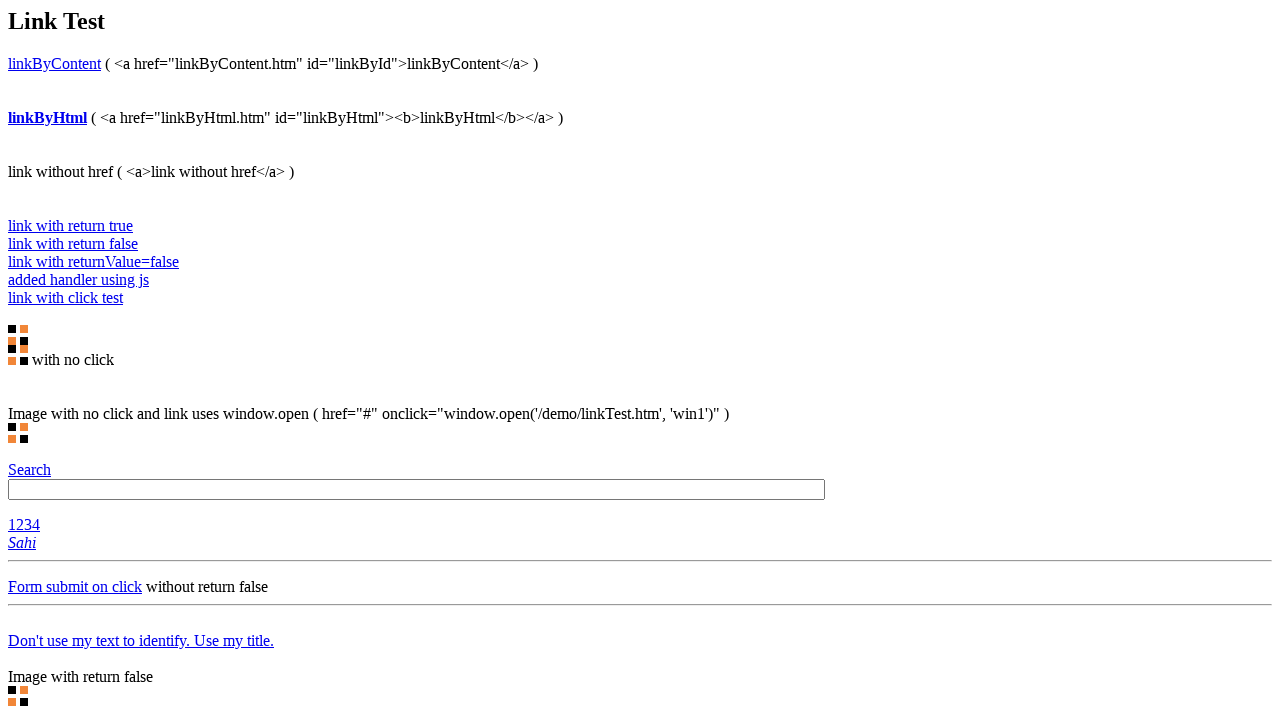

Navigated to Sahitest demo page (linkTest.htm)
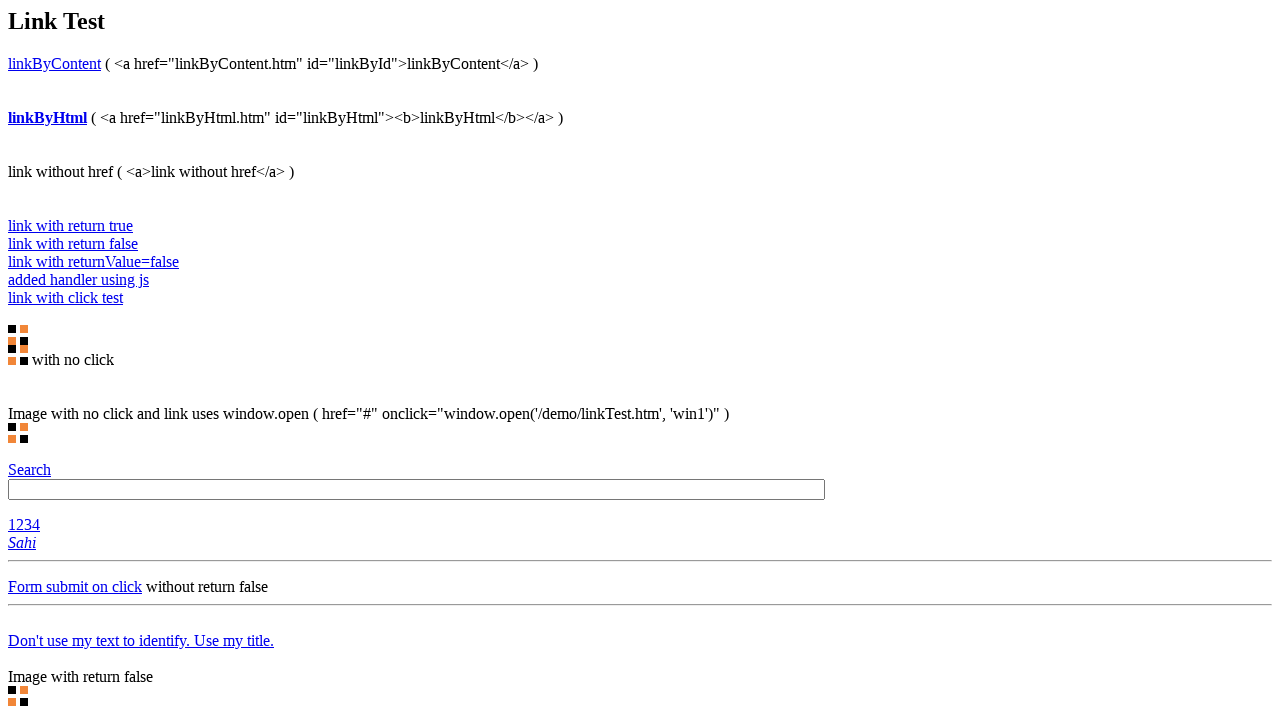

Clicked link with text 'linkByContent' at (54, 63) on text="linkByContent"
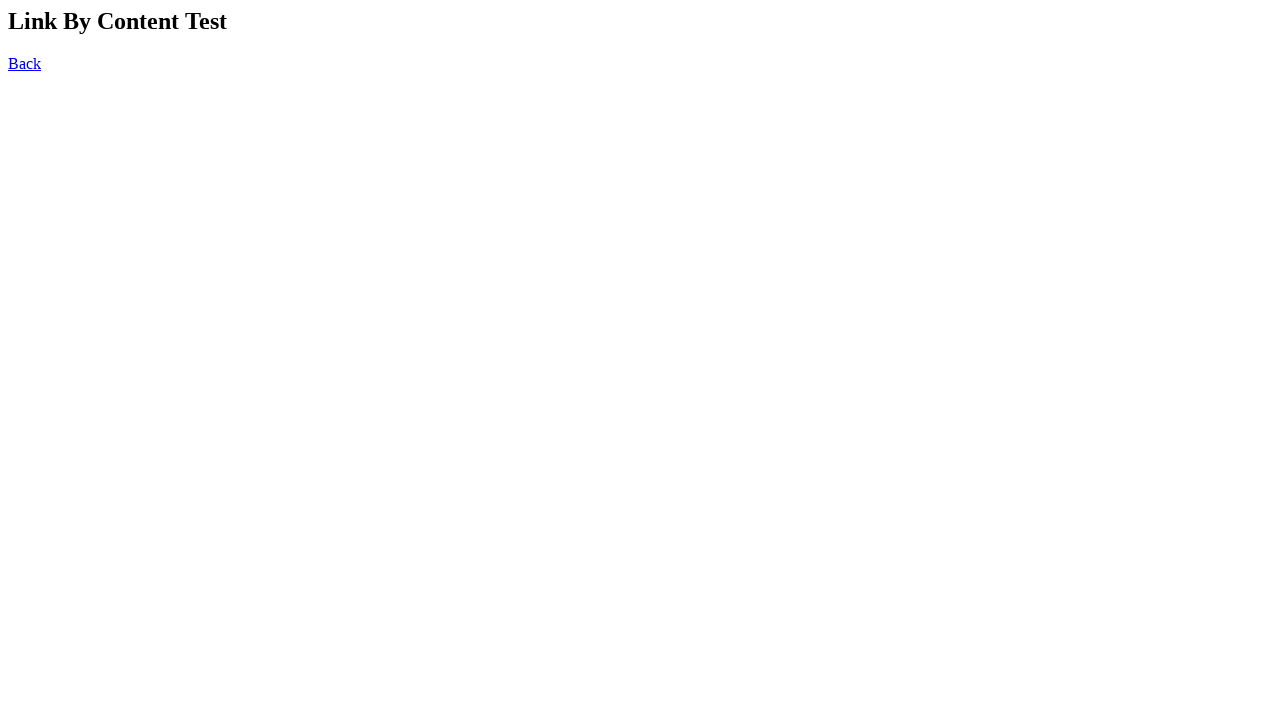

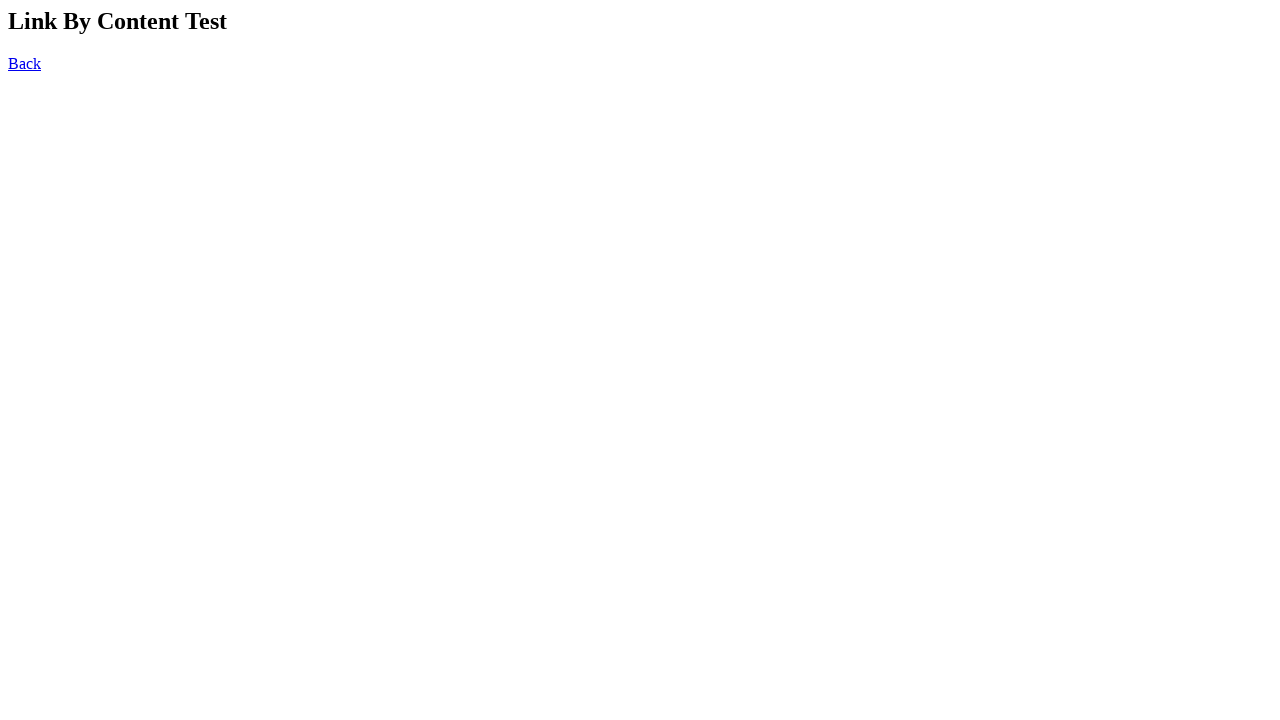